Tests JavaScript alert handling by clicking a button that triggers an alert and then accepting it

Starting URL: https://the-internet.herokuapp.com/javascript_alerts

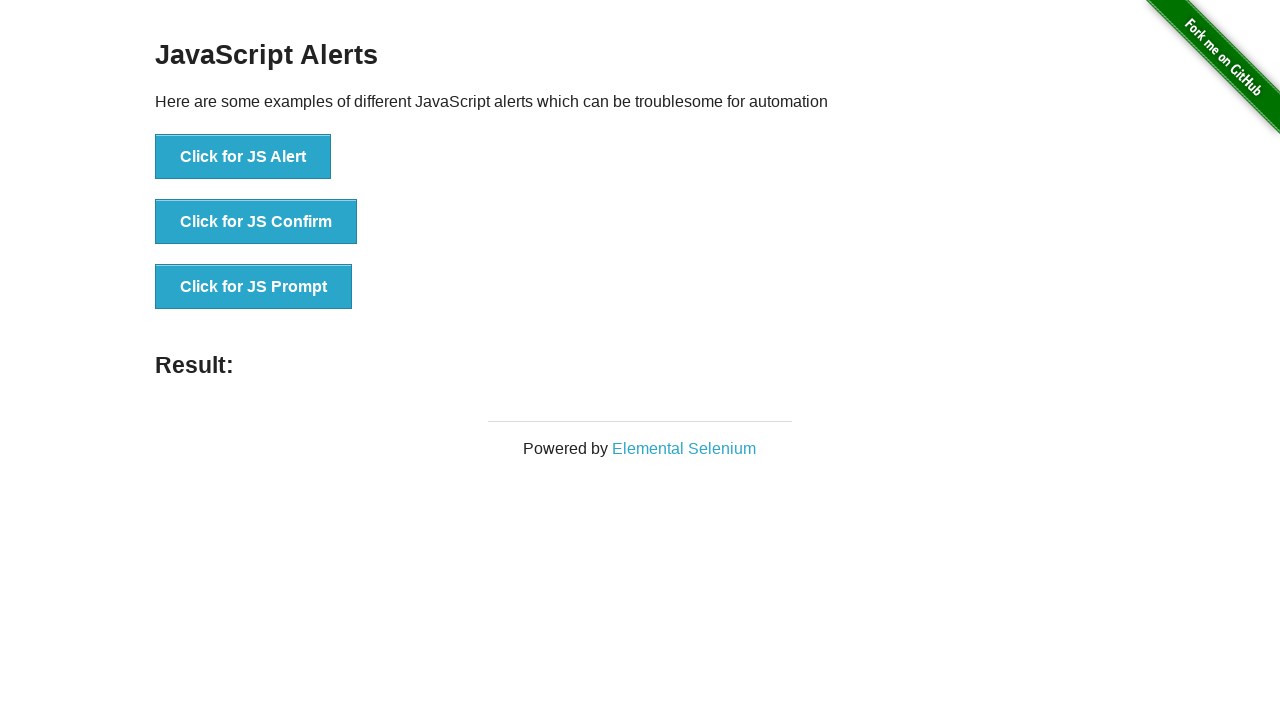

Clicked button to trigger JavaScript alert at (243, 157) on xpath=//button[text()='Click for JS Alert']
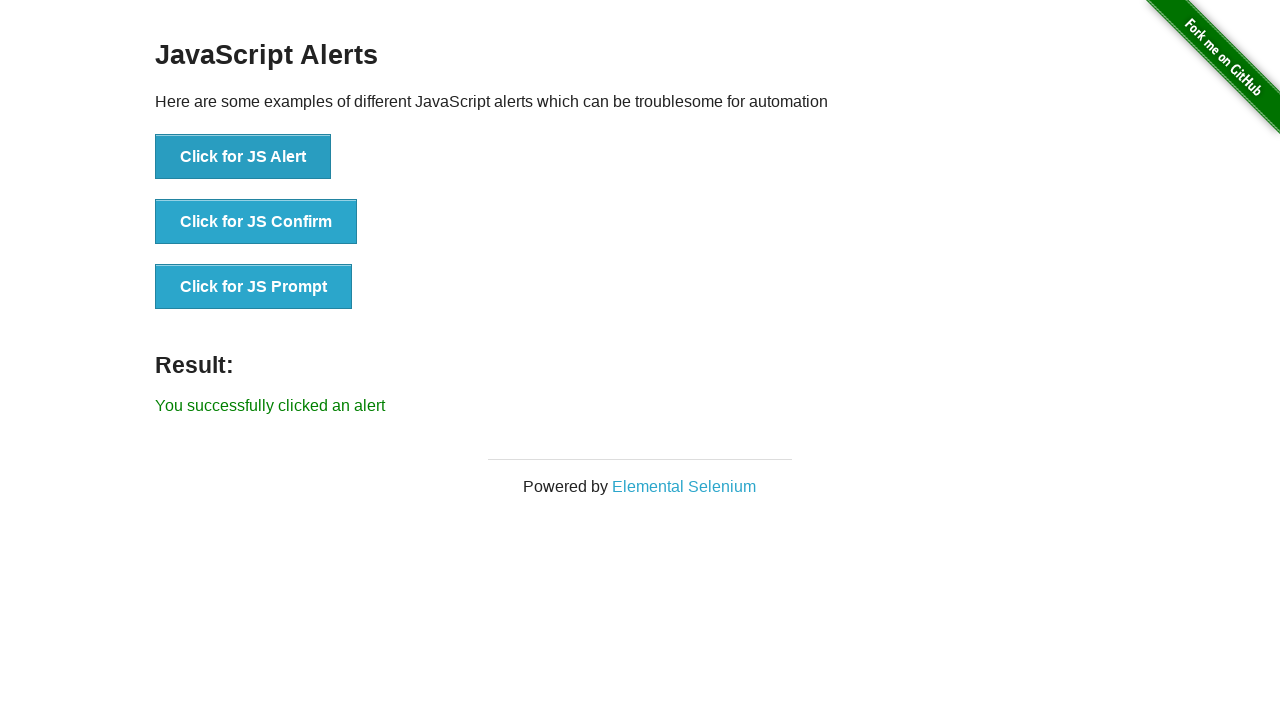

Set up dialog handler to accept alerts
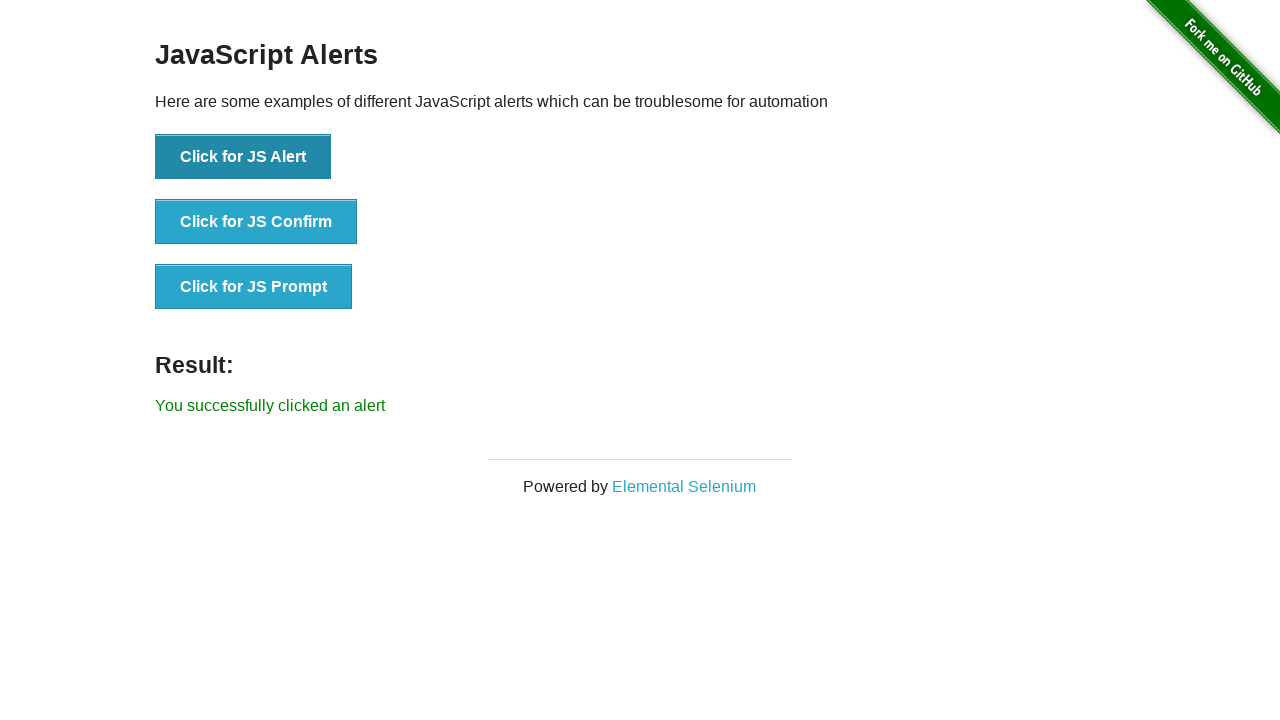

Clicked button again to trigger JavaScript alert and test handler at (243, 157) on xpath=//button[text()='Click for JS Alert']
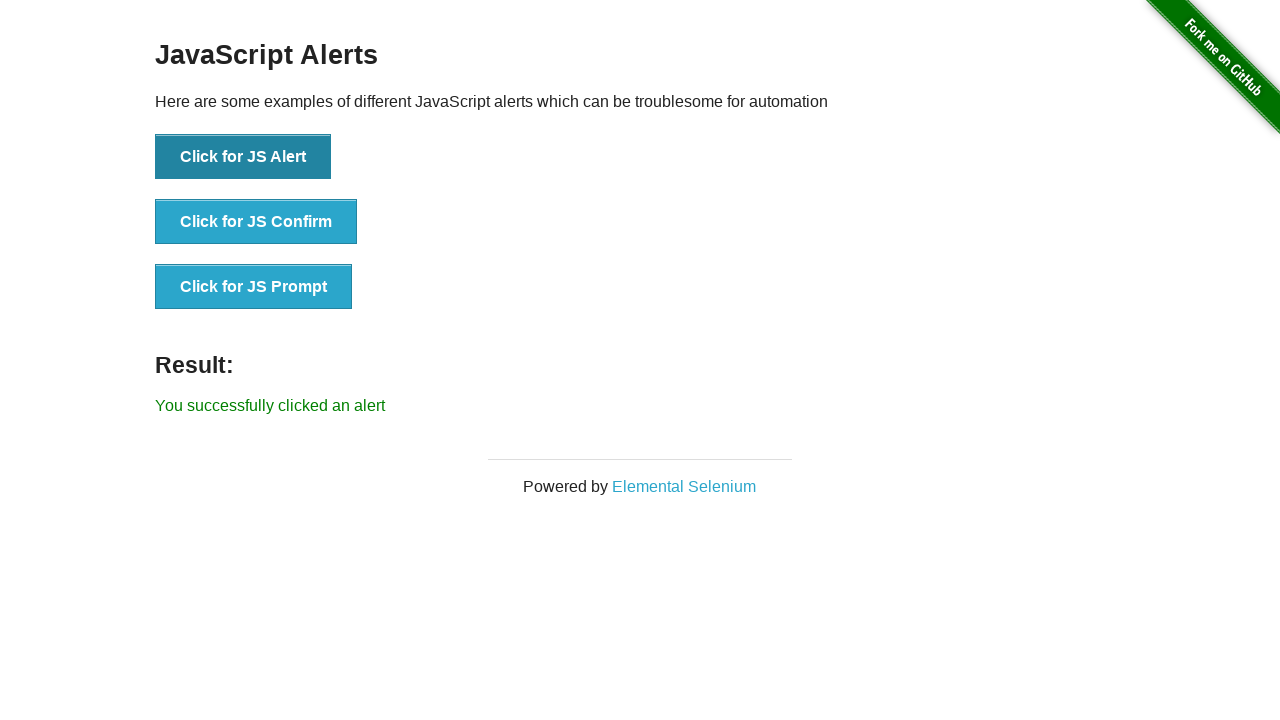

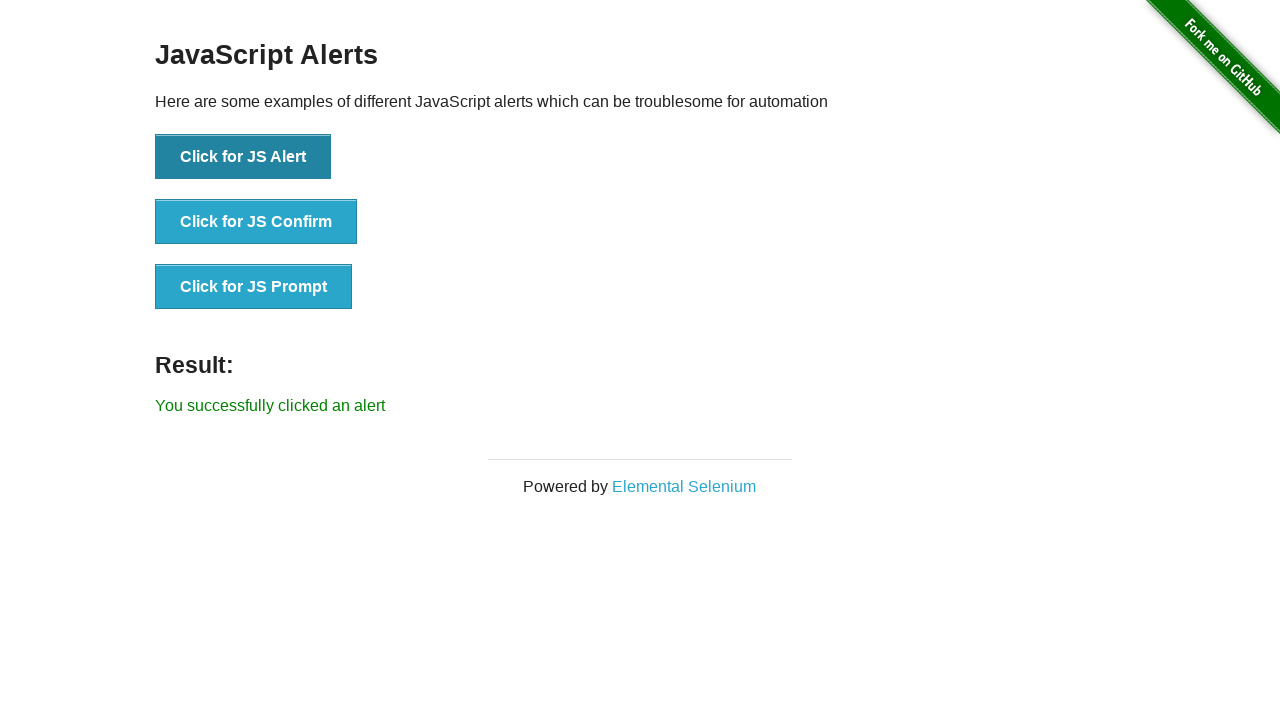